Tests form input interactions across multiple demo pages: fills a simple form and verifies the message display, fills a text area on a file download demo page, and retrieves input value from an edit page on letcode.in

Starting URL: https://www.lambdatest.com/selenium-playground/simple-form-demo

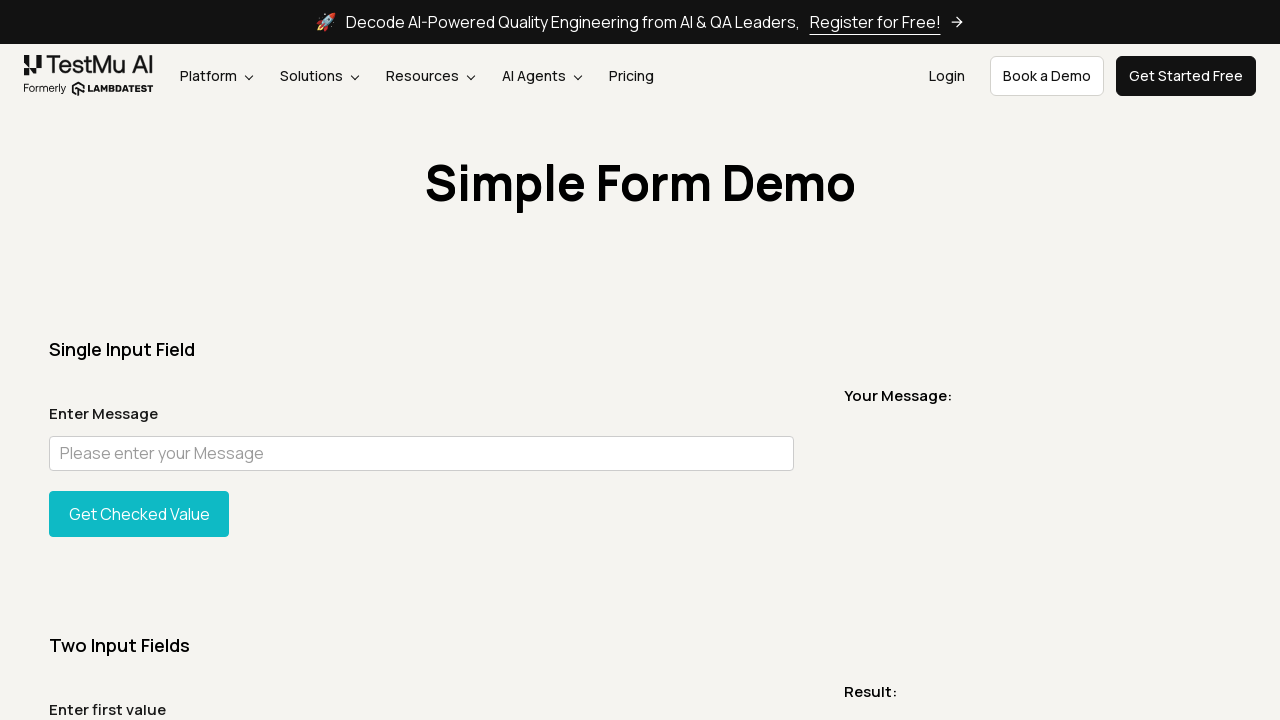

Filled user message input field with 'hey Tester' on input#user-message
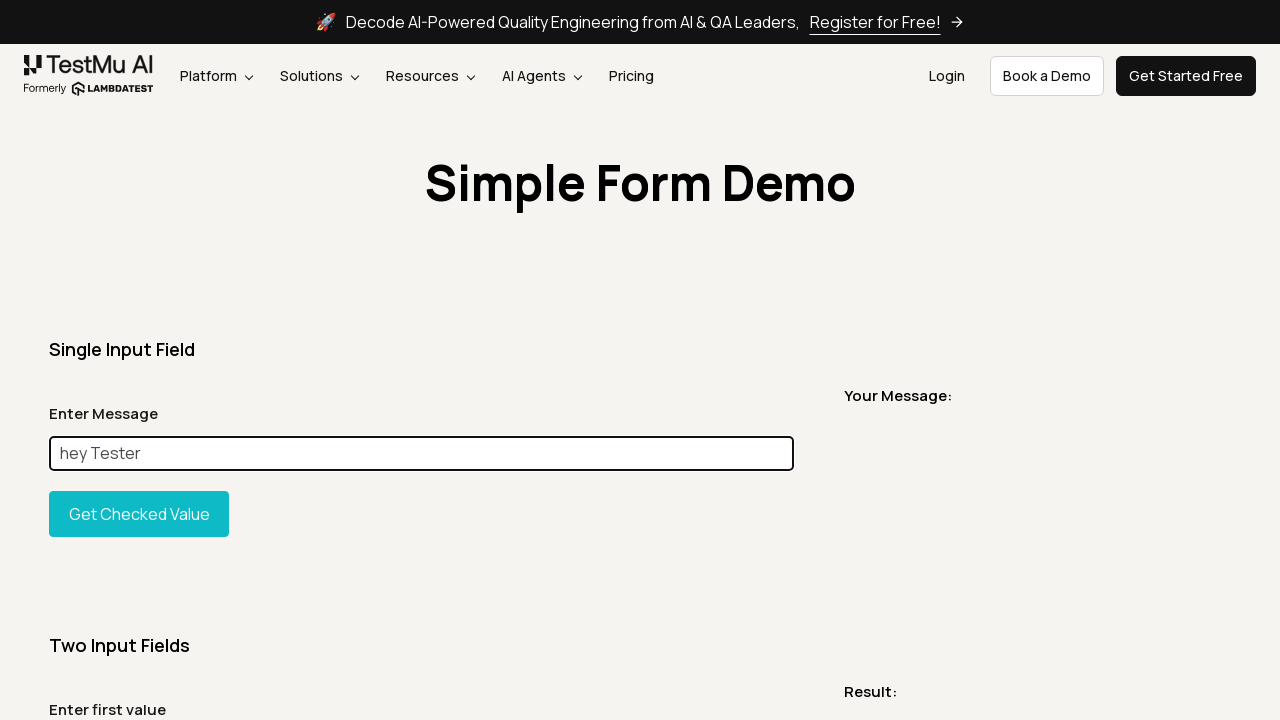

Clicked show input button at (139, 514) on #showInput
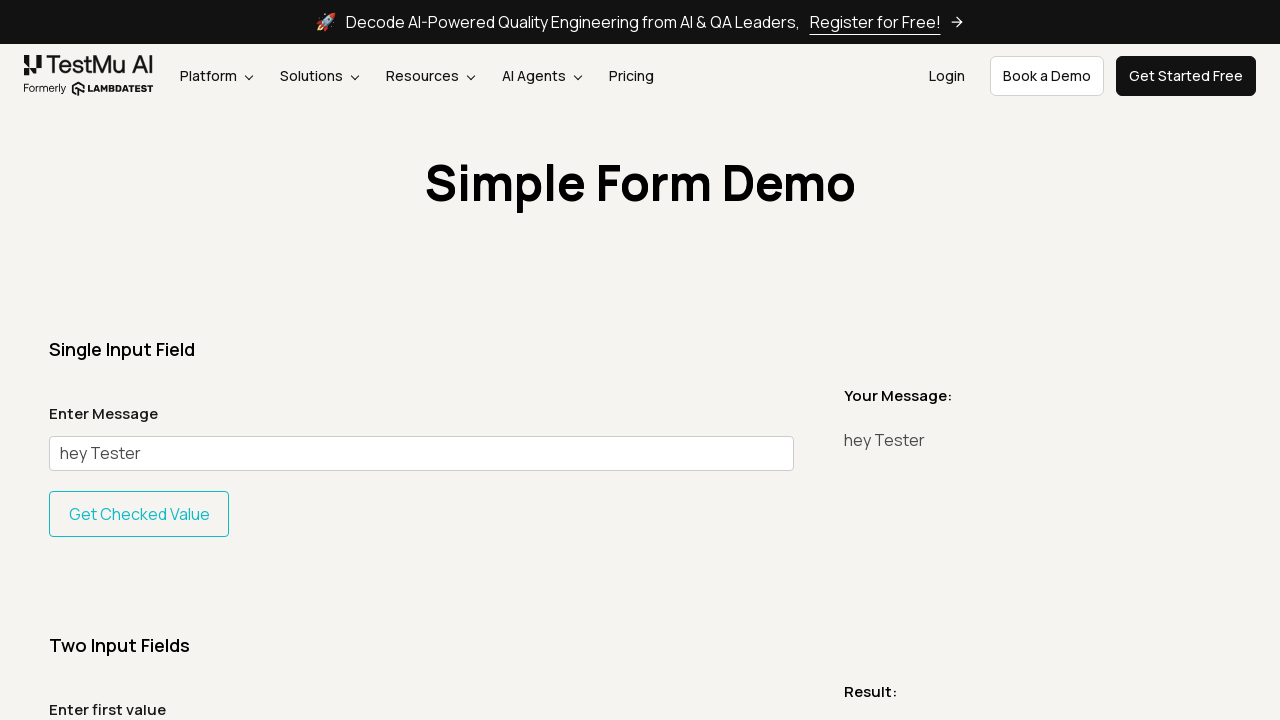

Verified message display shows 'hey Tester'
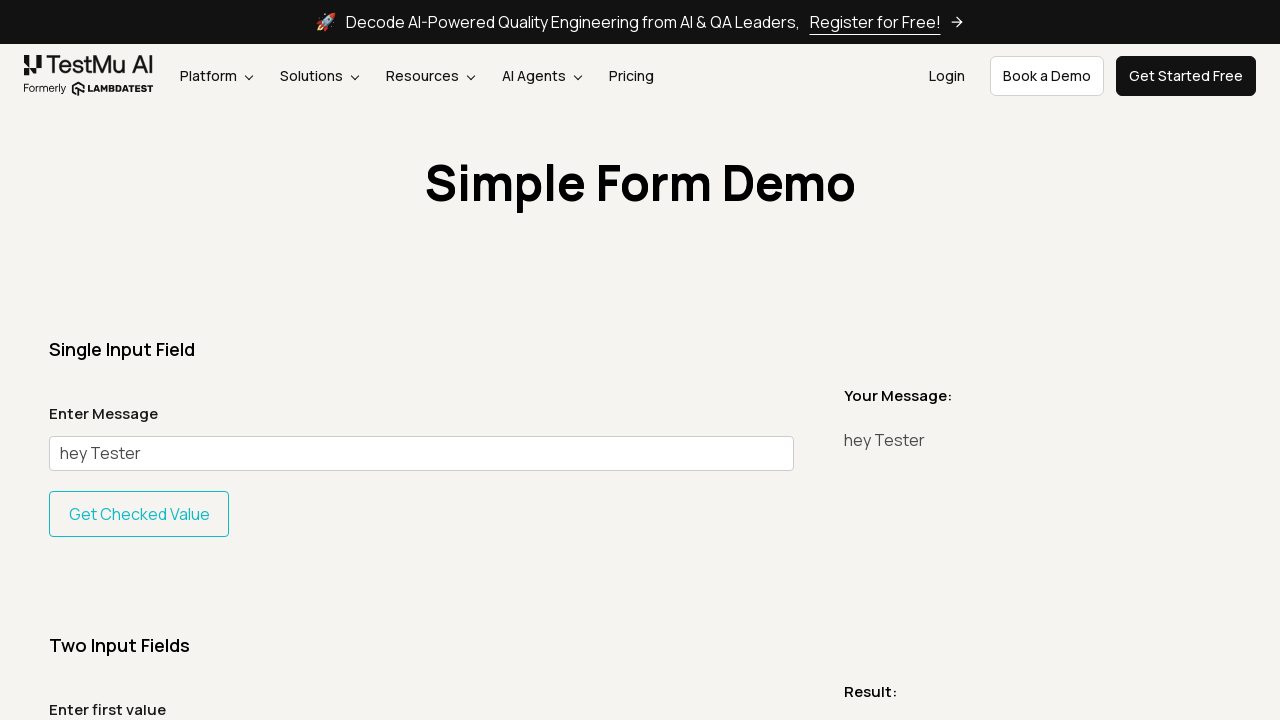

Navigated to file download demo page
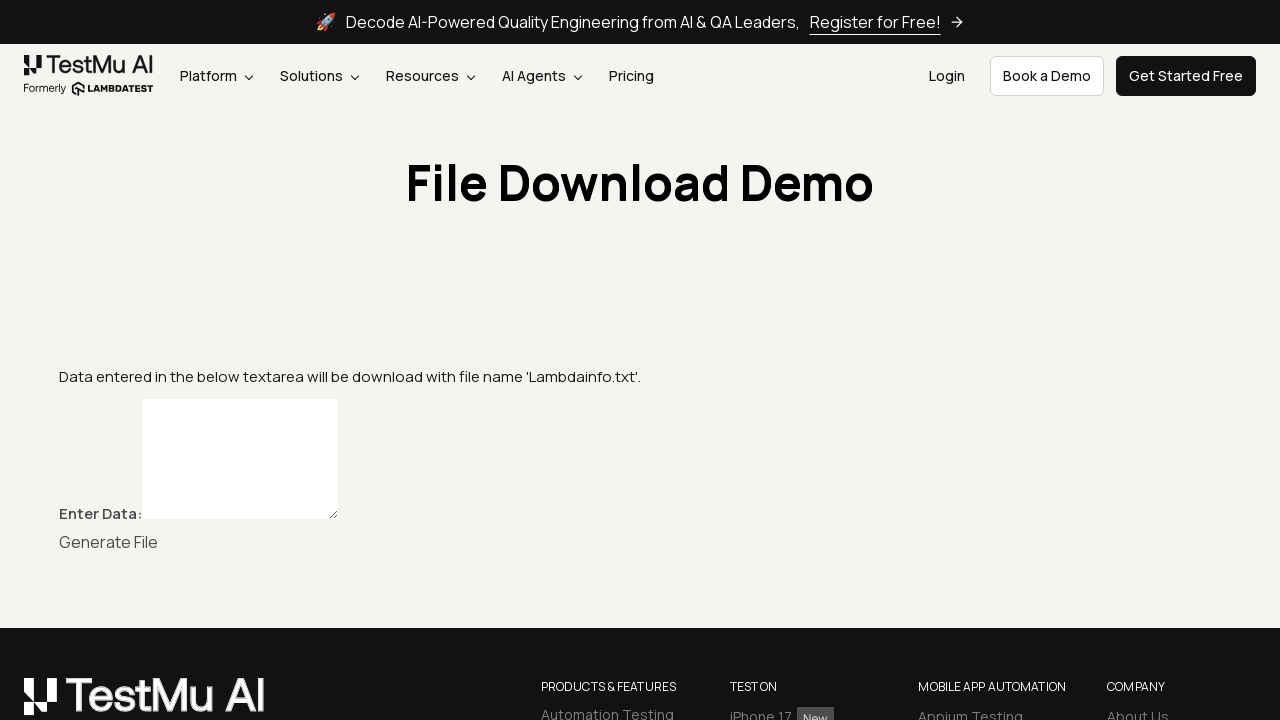

Filled textbox with sample text on file download demo page on #textbox
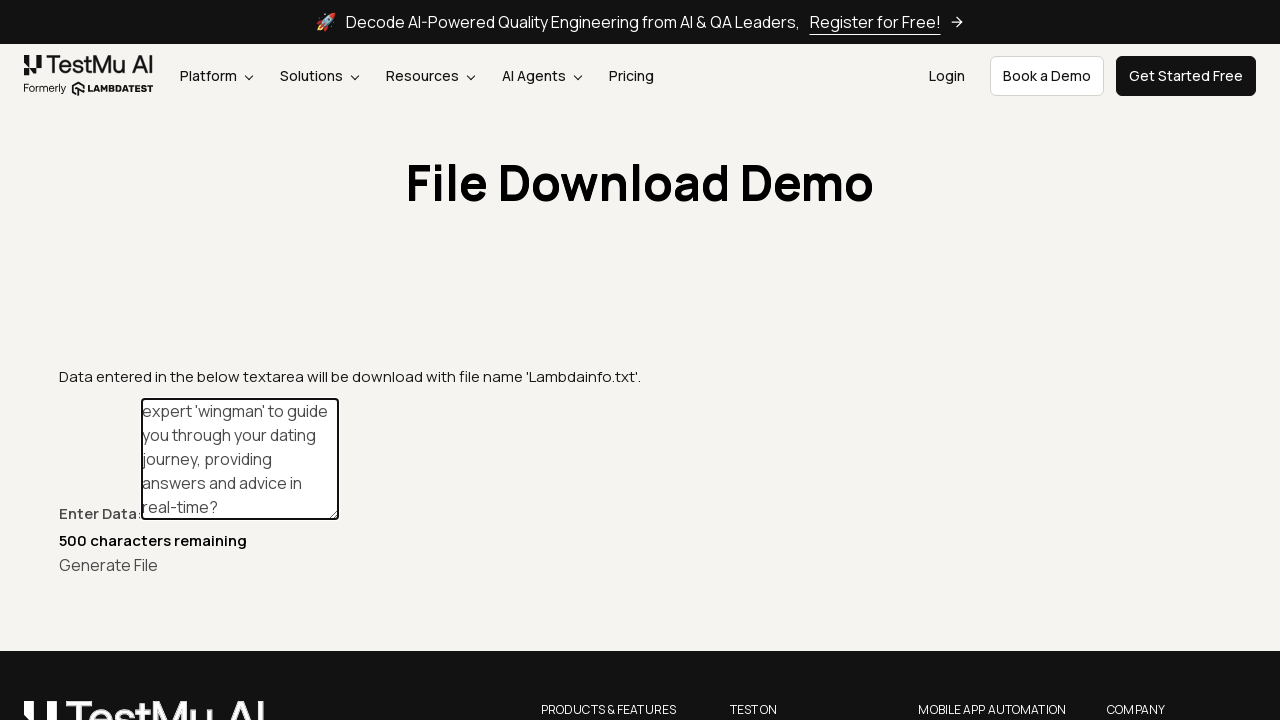

Navigated to letcode edit page
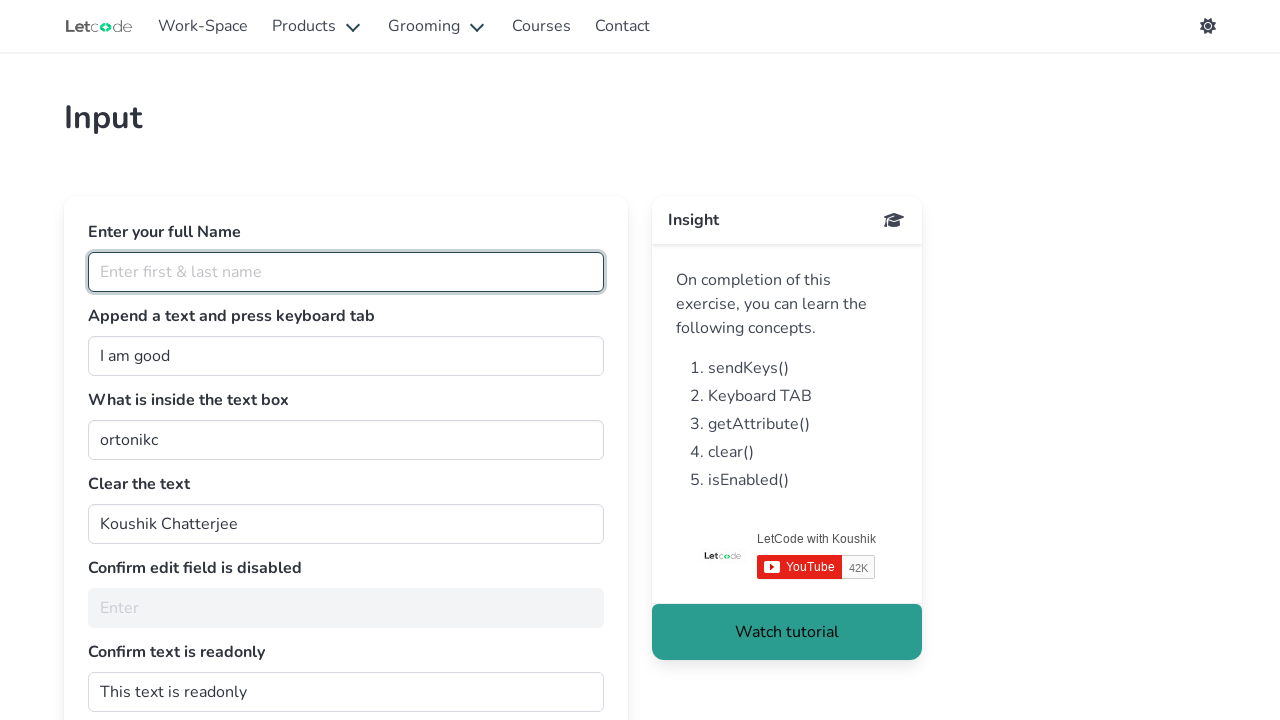

Retrieved input value from edit page element
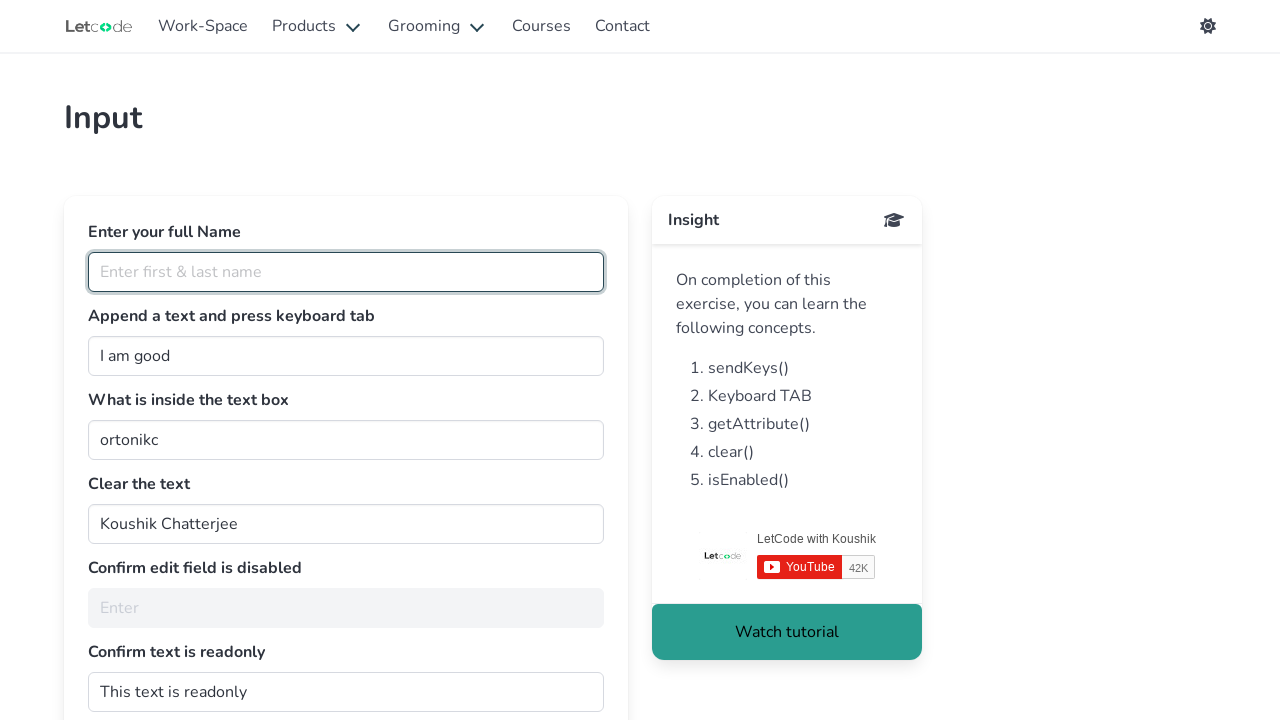

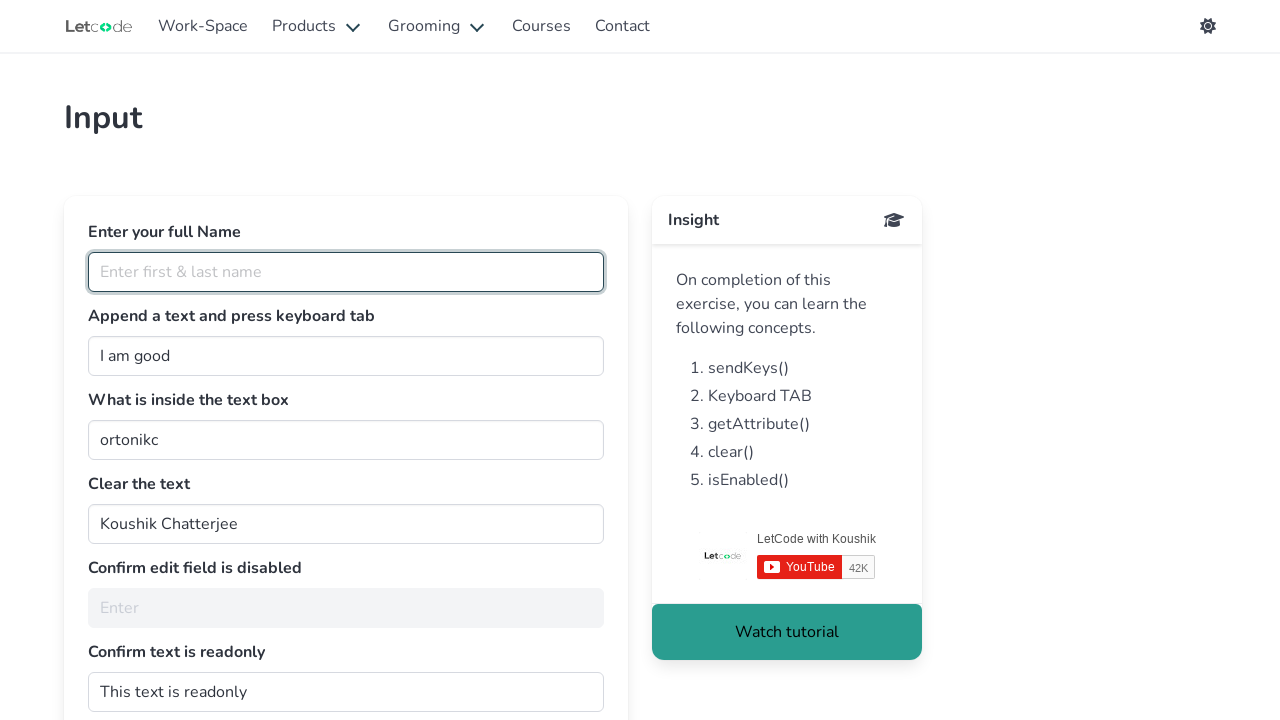